Navigates to the Cognizant website homepage and verifies the page loads by checking the page title is present.

Starting URL: http://www.cognizant.com

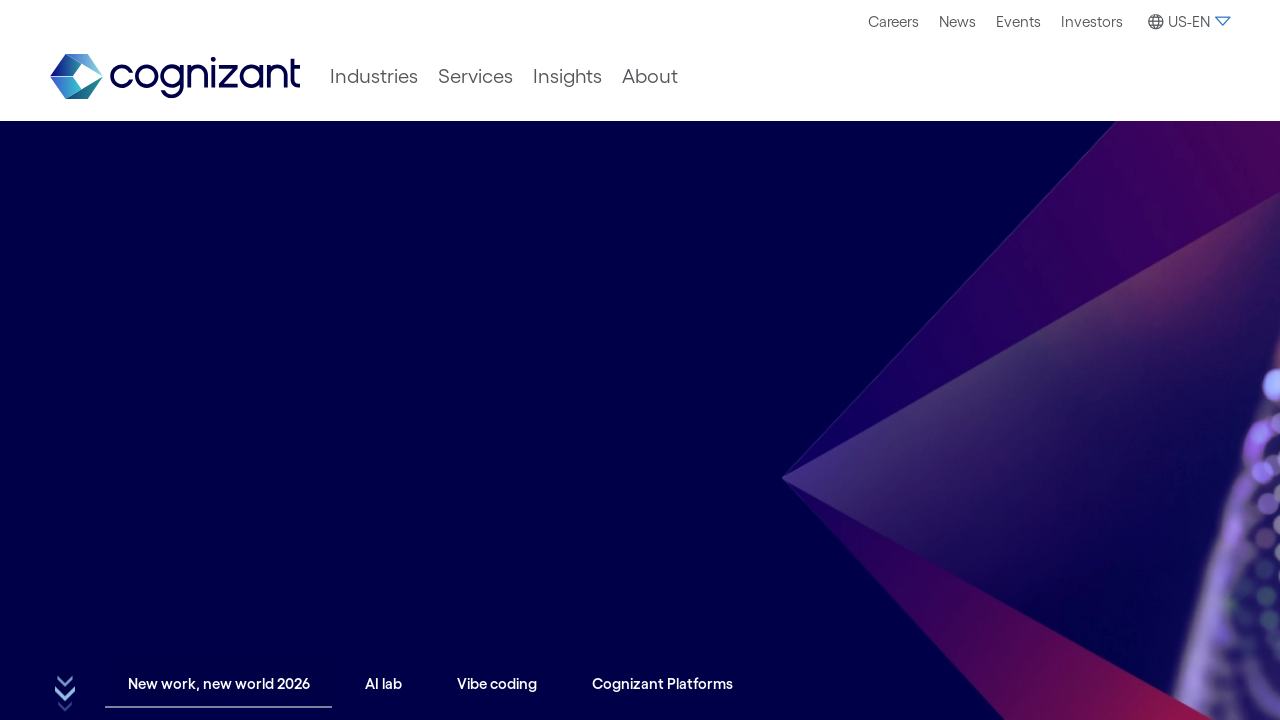

Navigated to Cognizant website homepage
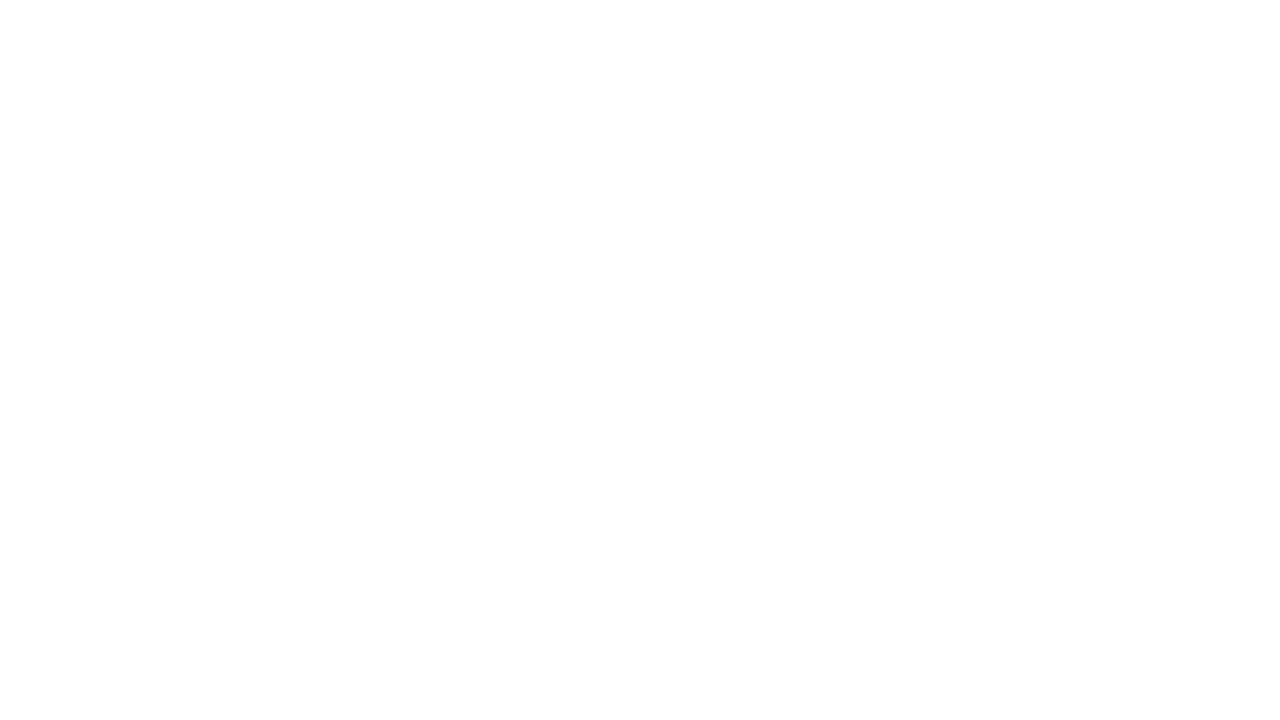

Page loaded - domcontentloaded state reached
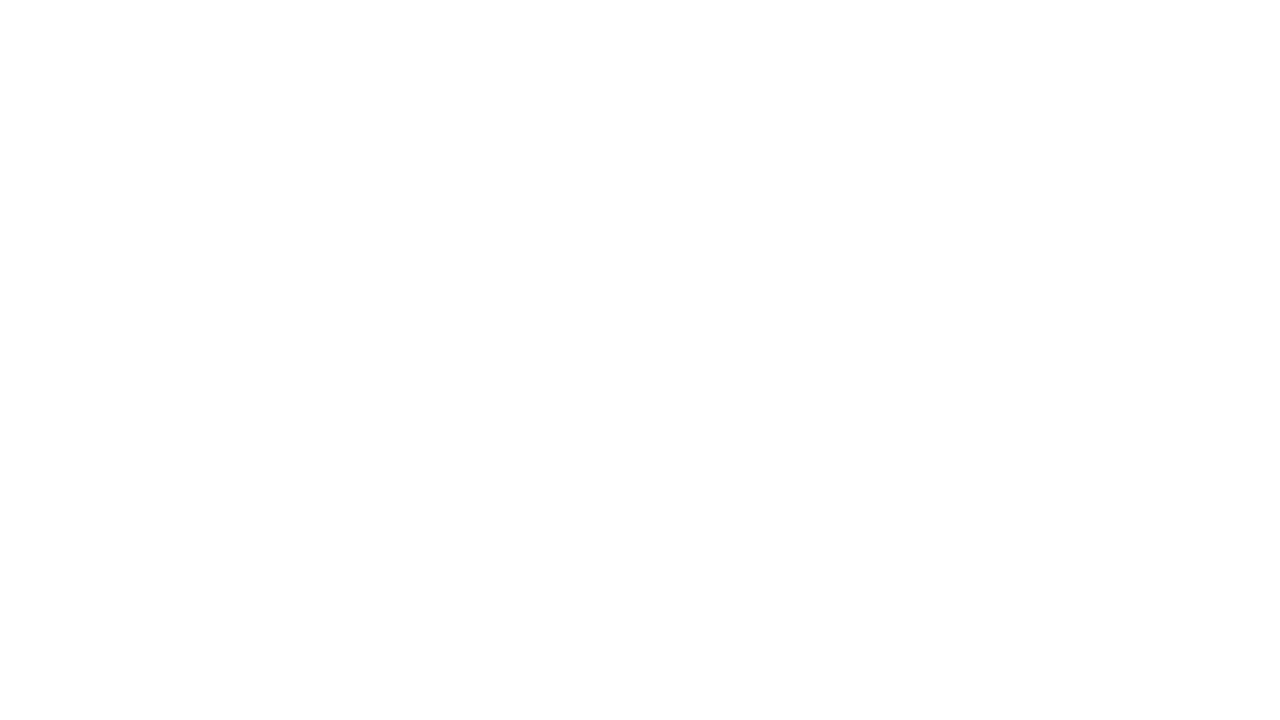

Retrieved page title: Intuition engineered—human insight, superhuman speed | Cognizant
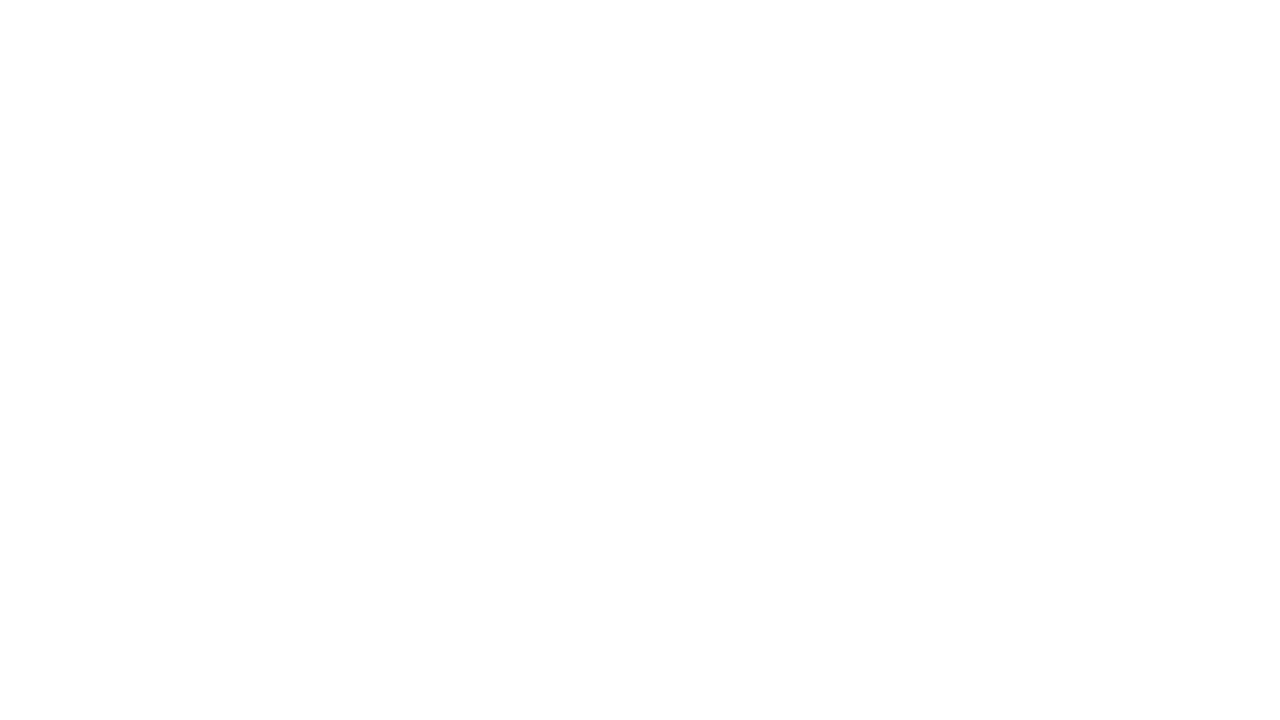

Printed page title to console
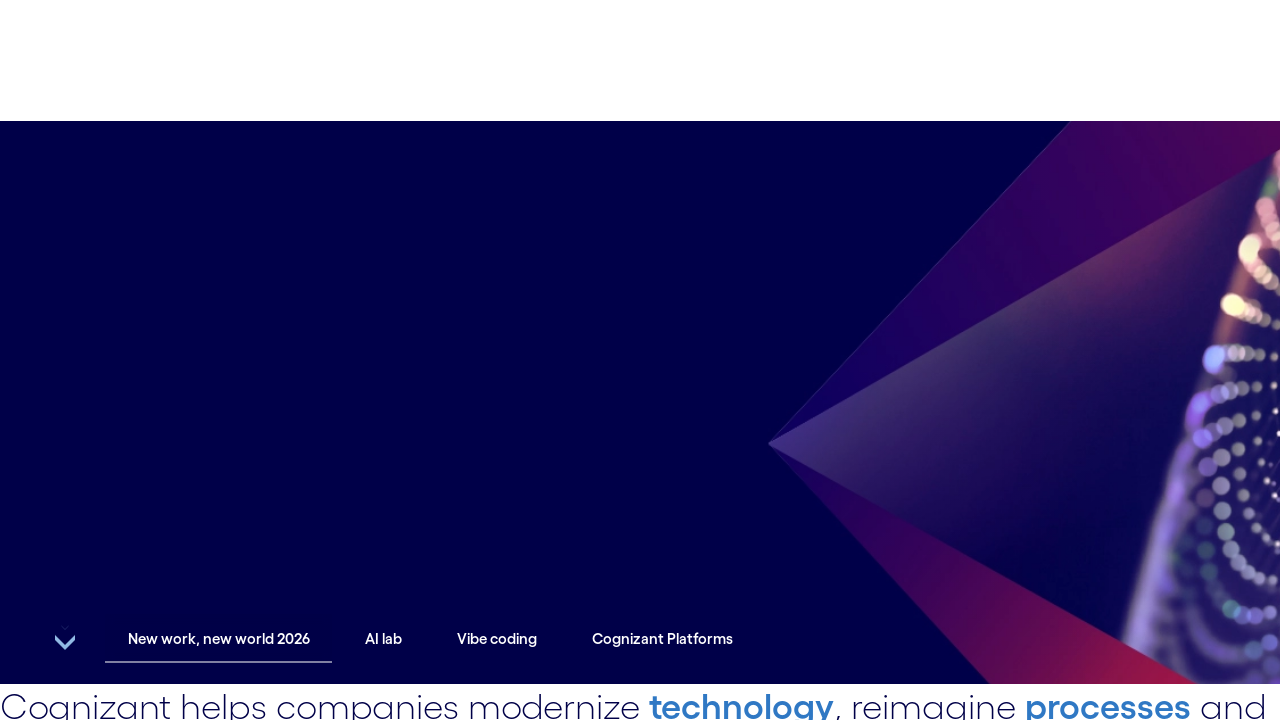

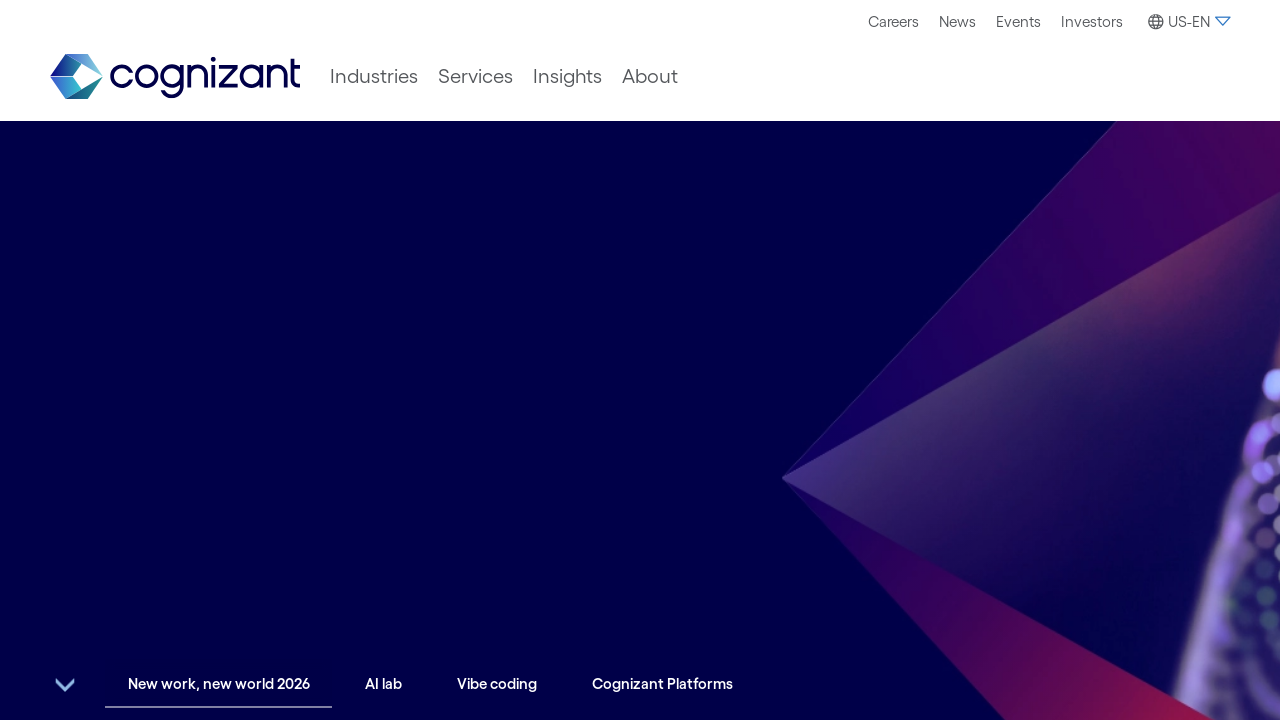